Tests the data generation functionality on autotestdata.com by adding a credit card column, selecting Excel format, setting row count to 100, generating data, and downloading the result

Starting URL: https://autotestdata.com/

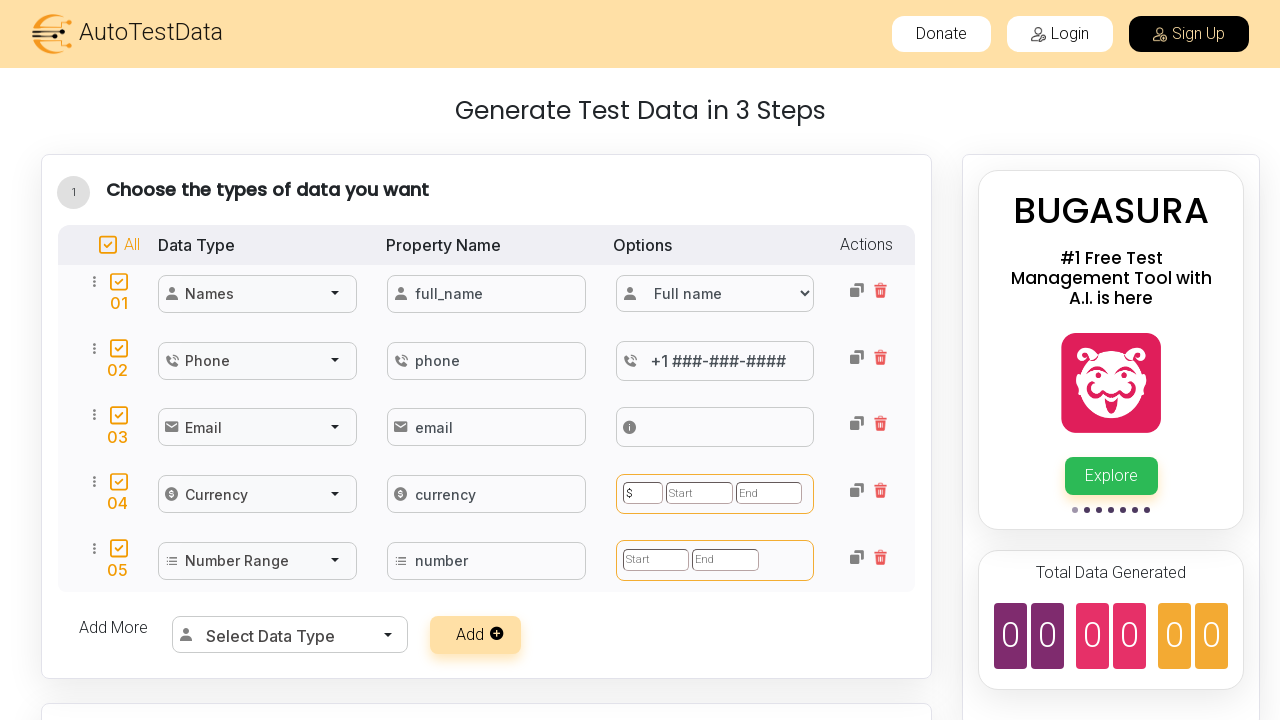

Clicked on the data type selector button at (299, 636) on button[type='button'][title='Select Data Type']
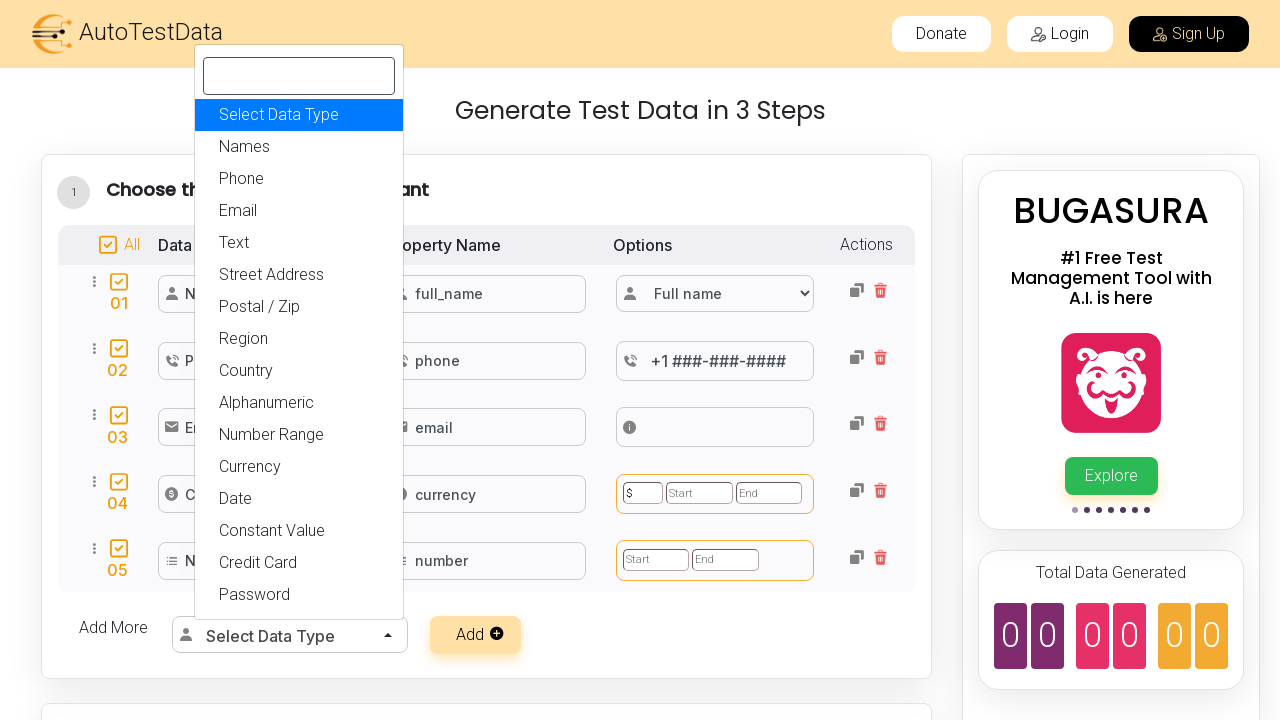

Selected Credit Card from the dropdown at (258, 563) on (//span[text()='Credit Card'])[1]
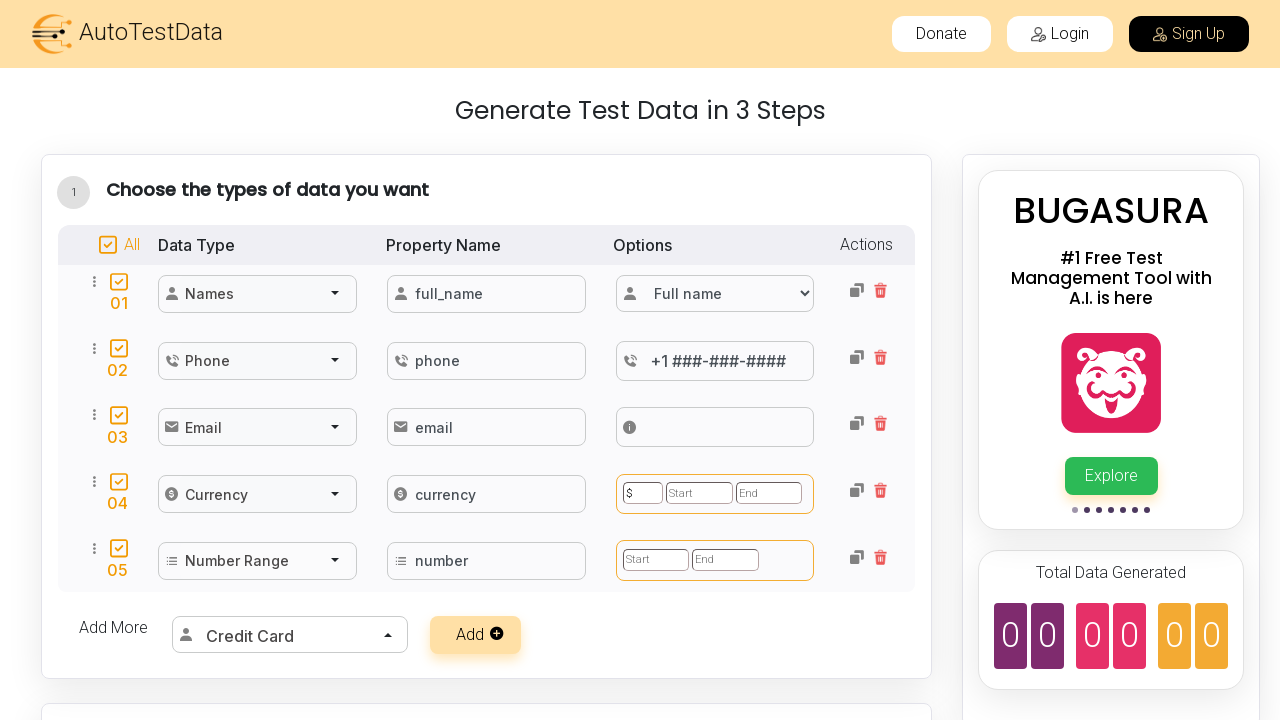

Selected Excel format by clicking radio button at (678, 361) on #exampleRadios10
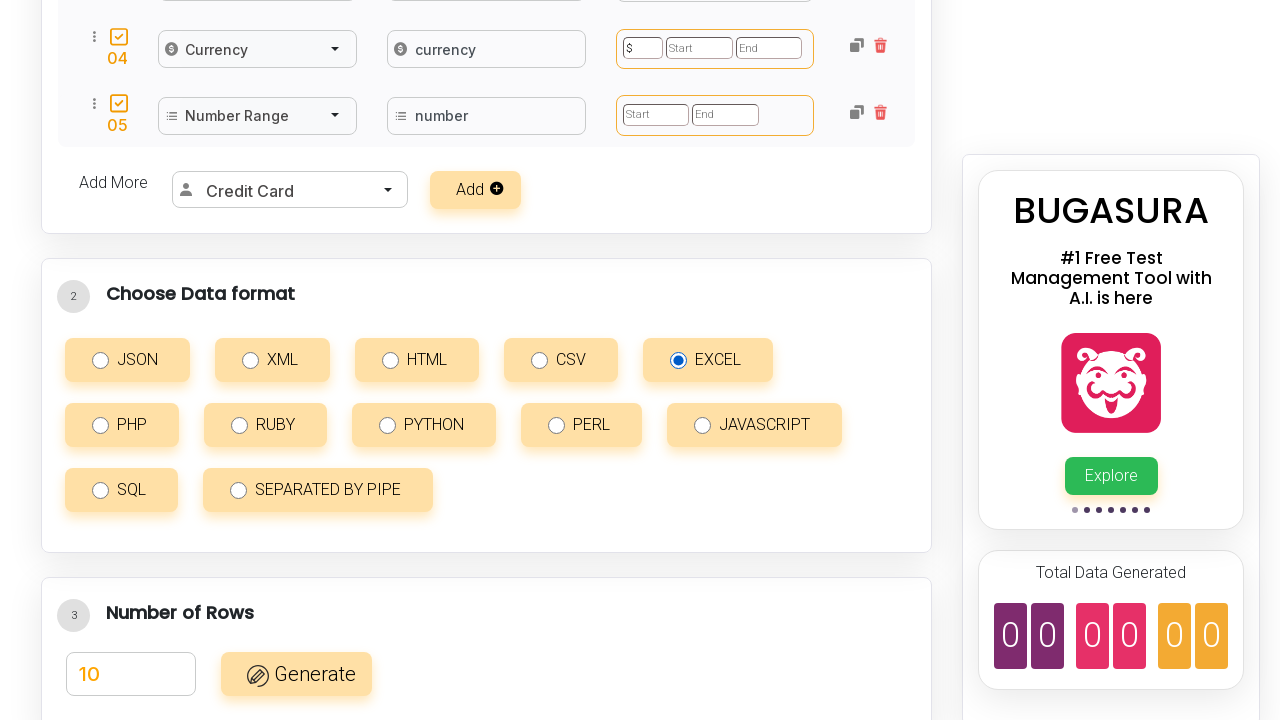

Cleared the number of rows field on input#total-rows-gen[placeholder='Enter number']
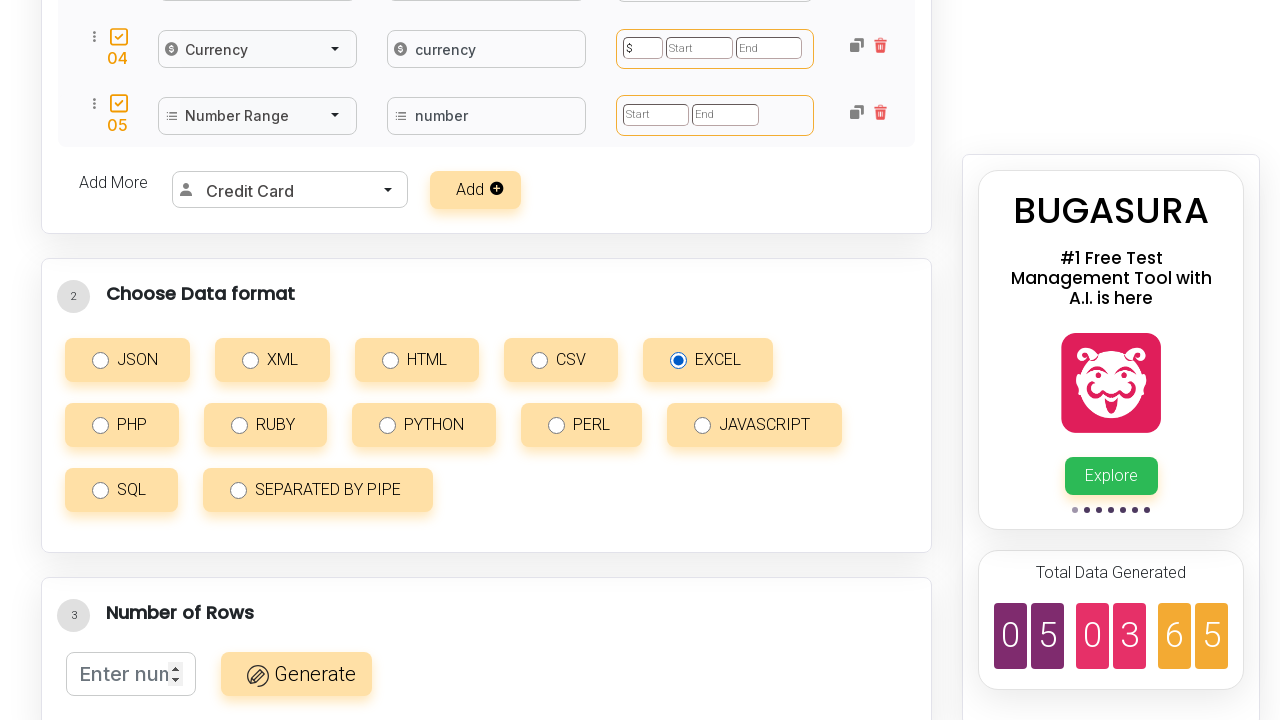

Set row count to 100 on input#total-rows-gen[placeholder='Enter number']
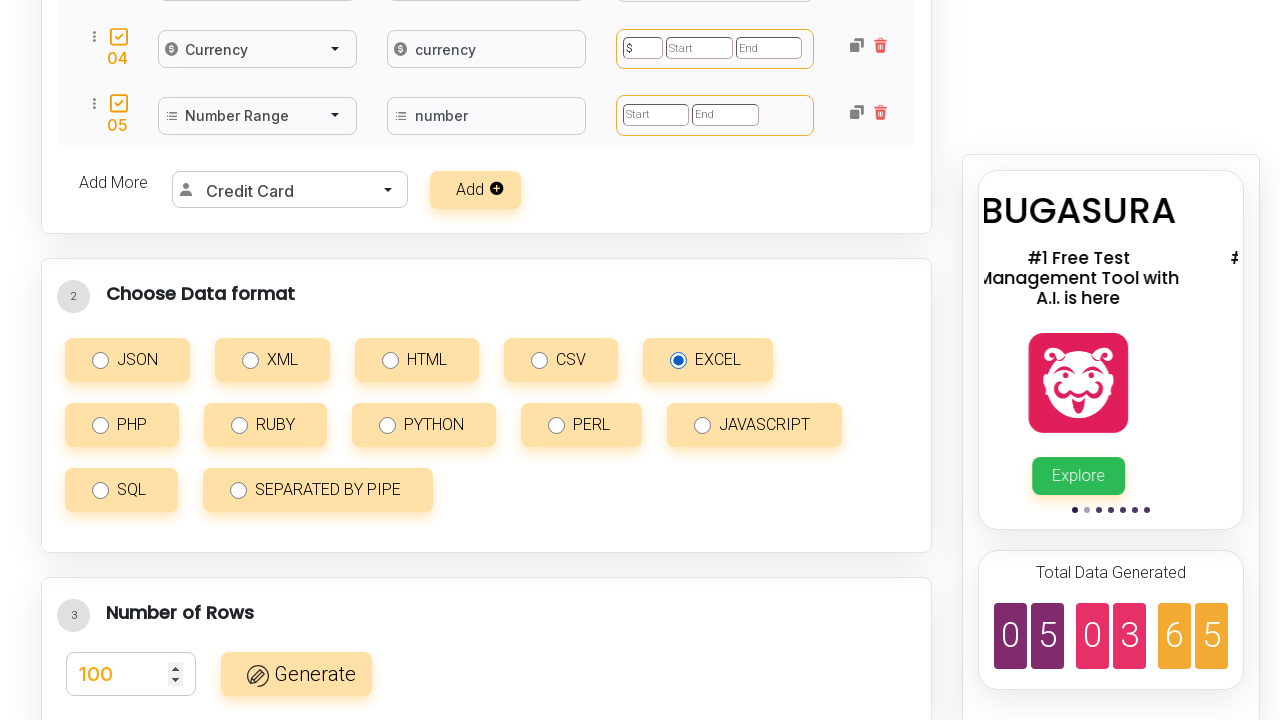

Clicked the Generate button to start data generation at (296, 674) on div.btn.btn-primary.at-btn-background.generate-data
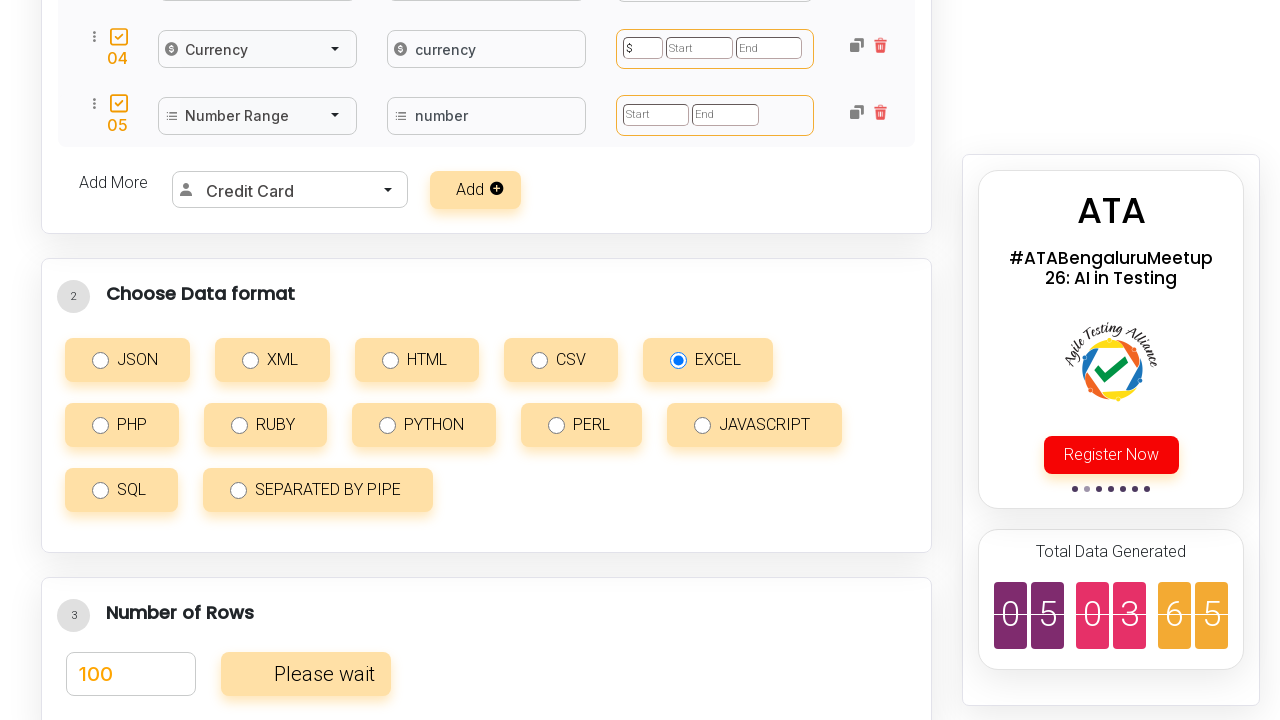

Waited 7 seconds for data generation to complete
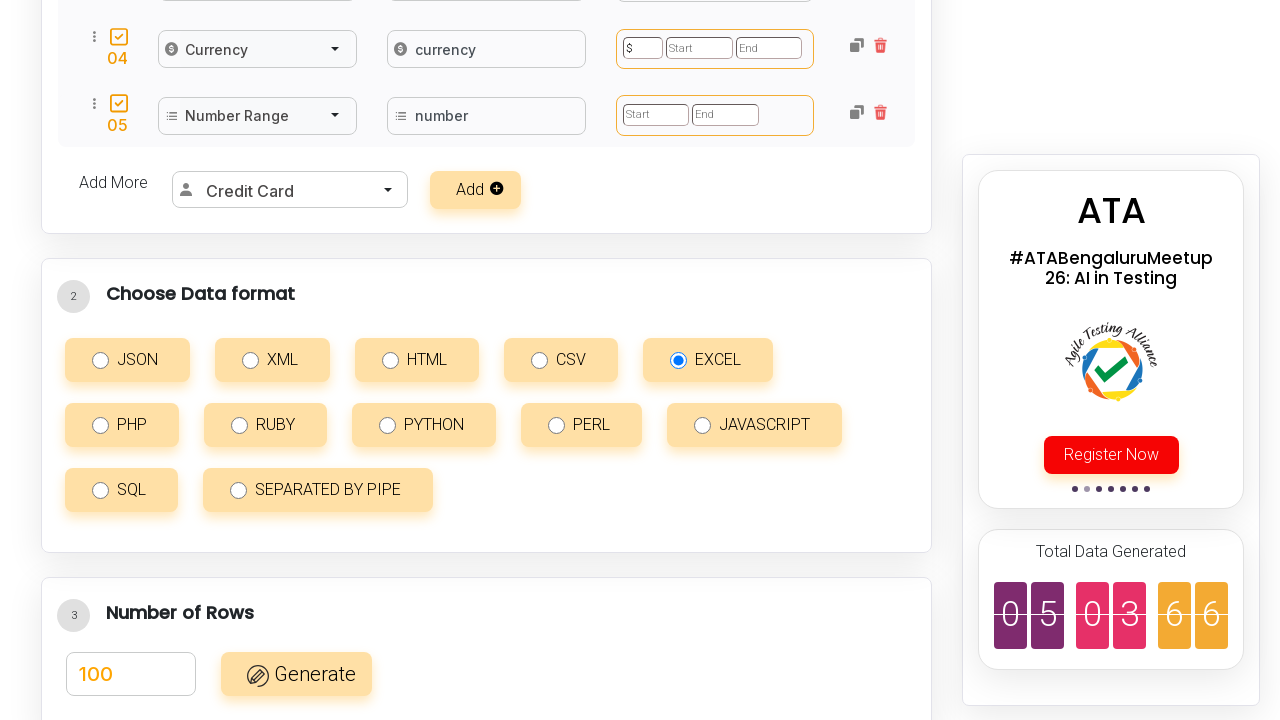

Clicked the Download button to download generated data at (499, 472) on button.btn.bt-primary.at-btn-background.download-btn
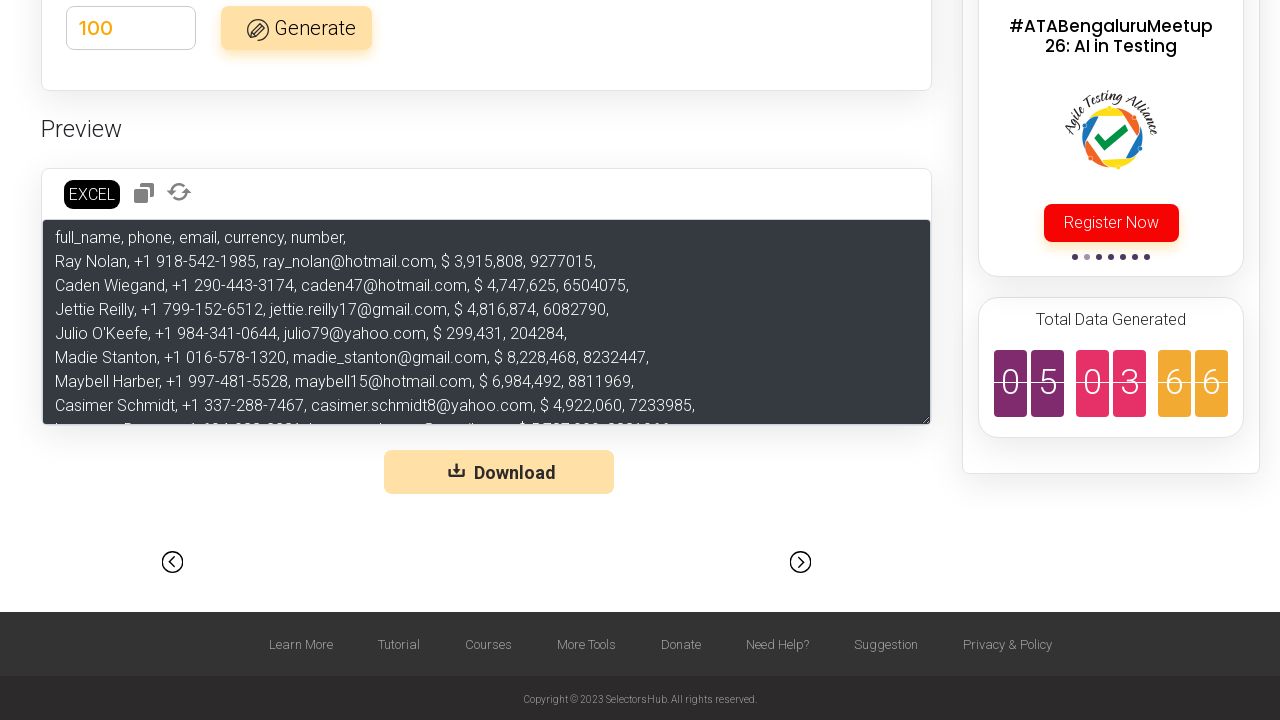

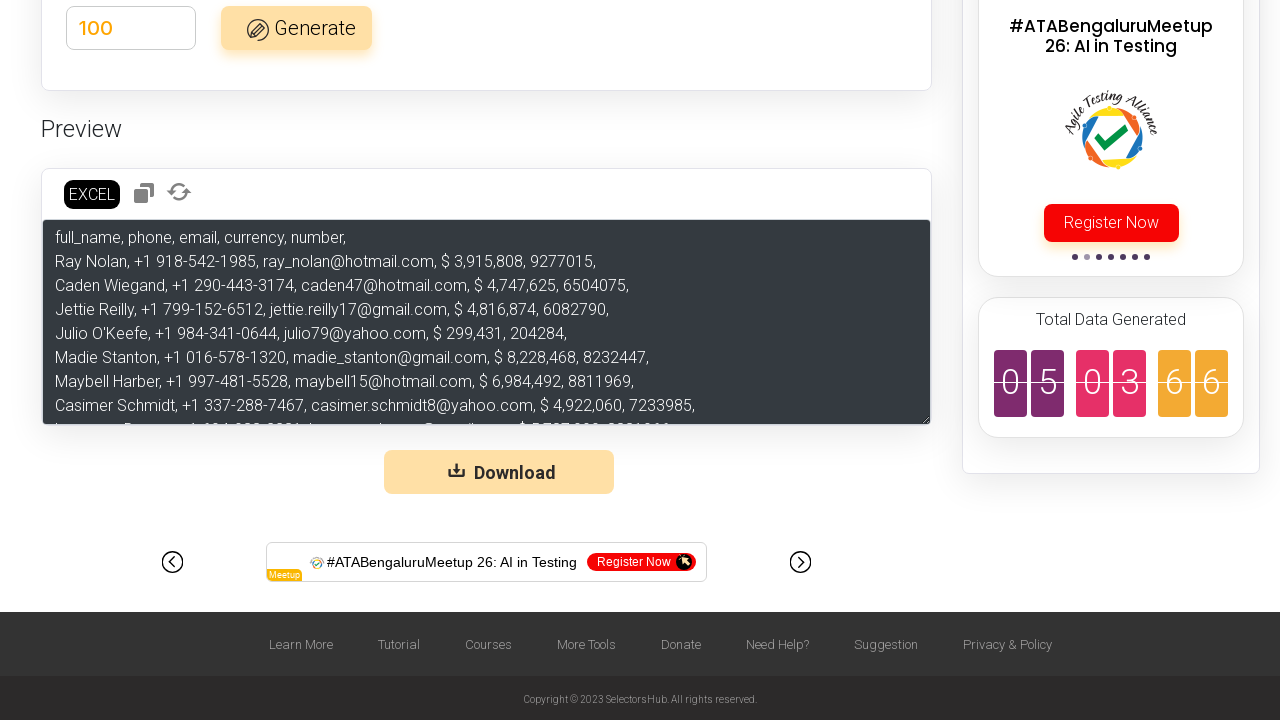